Navigates to the Fernand Léger website and verifies the page loads successfully

Starting URL: https://fernandleger.ivry94.fr/

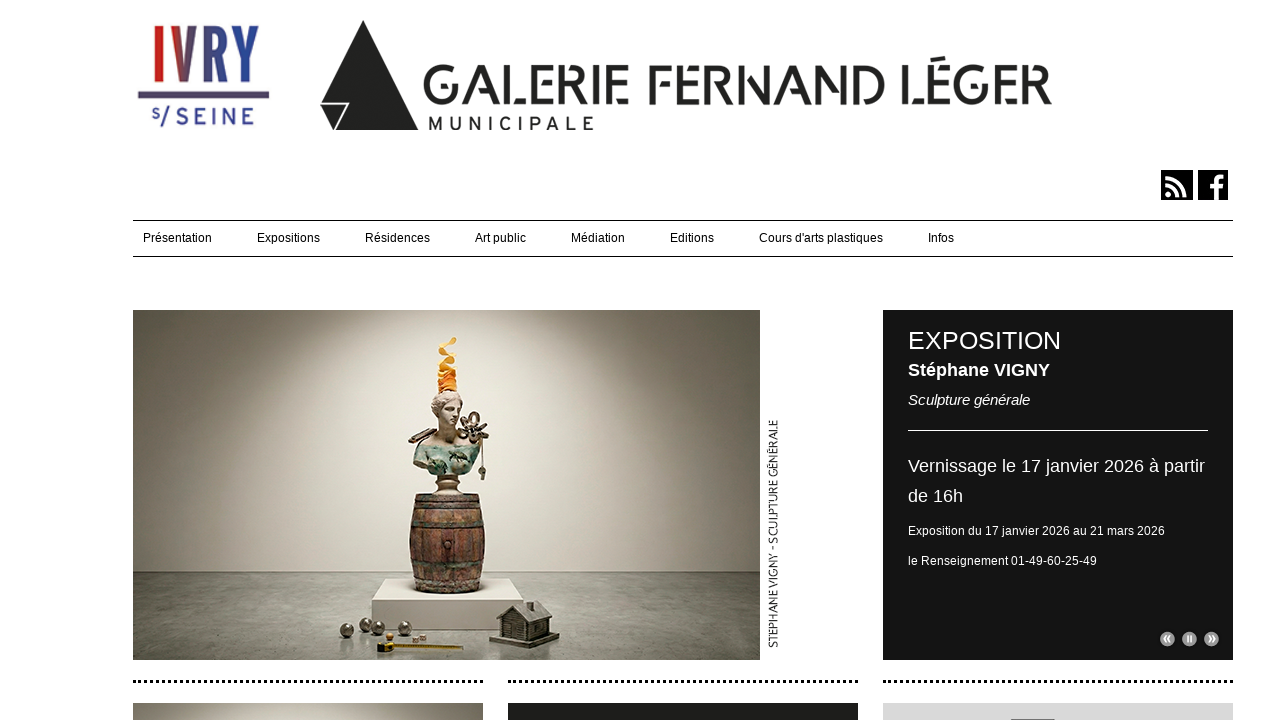

Waited for DOM content to be fully loaded on Fernand Léger website
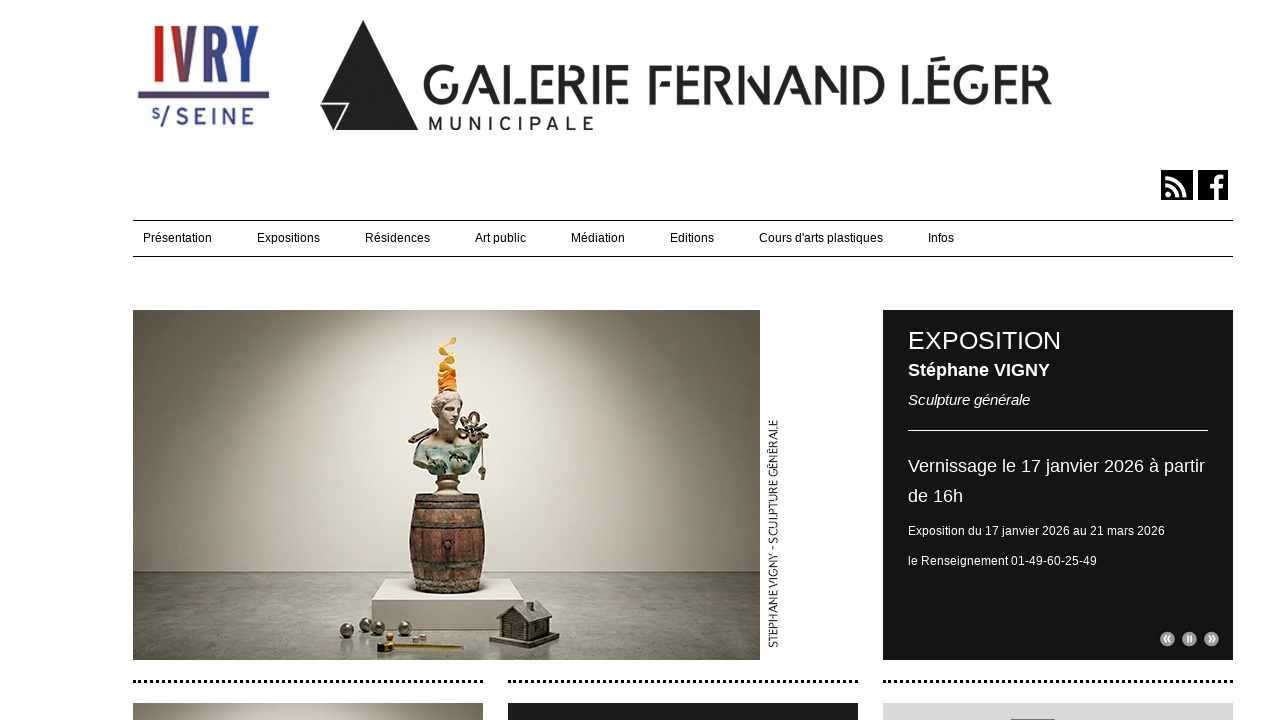

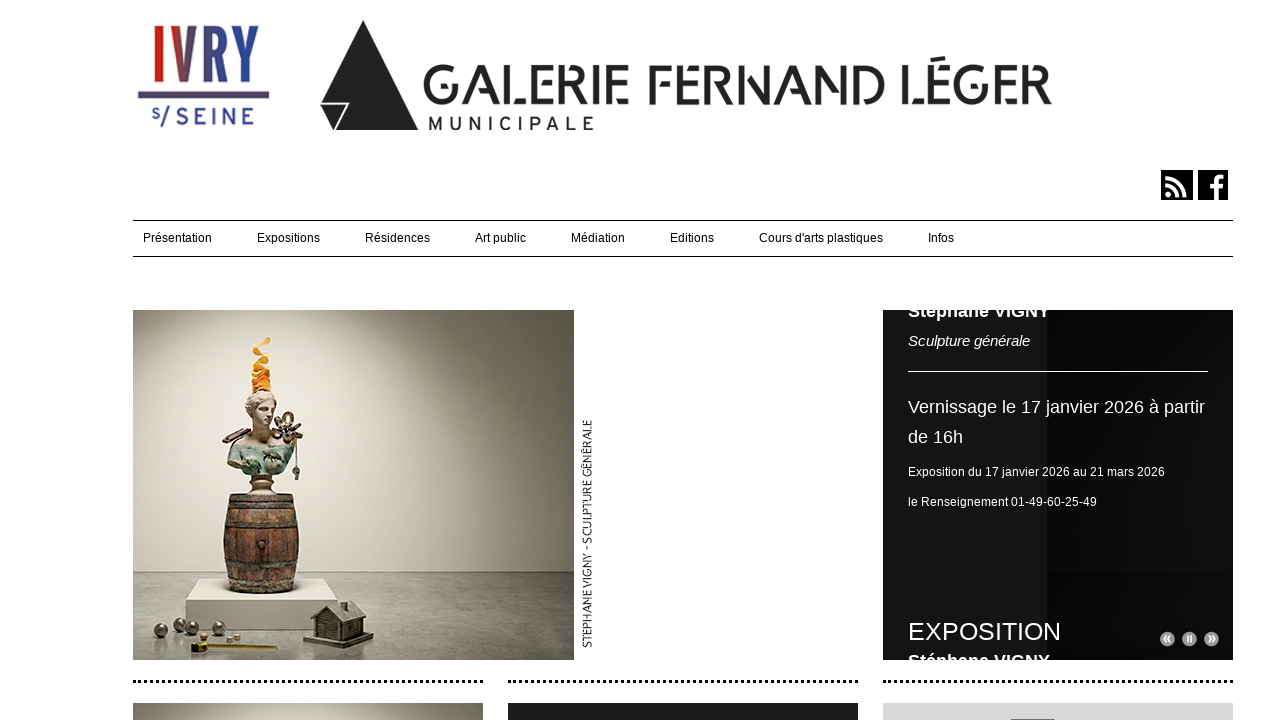